Tests browser window resizing functionality by setting specific dimensions

Starting URL: http://m.baidu.com

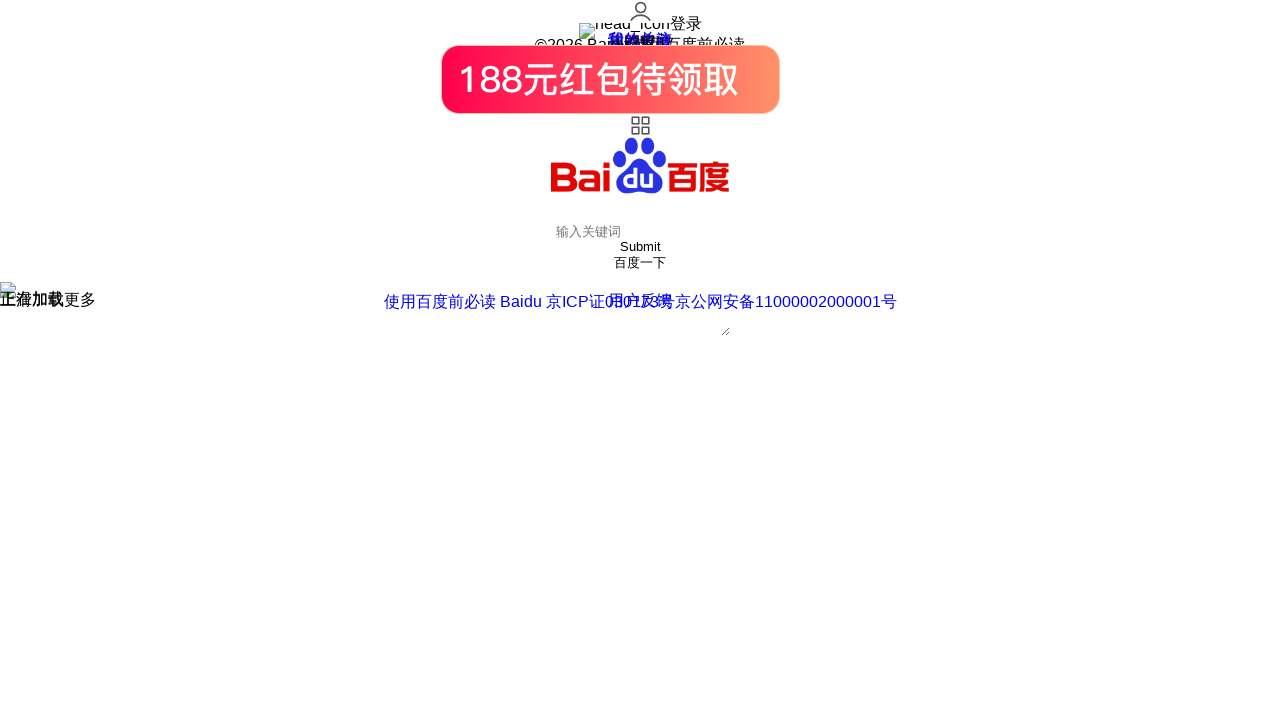

Set browser viewport to 480x800 pixels for mobile device testing
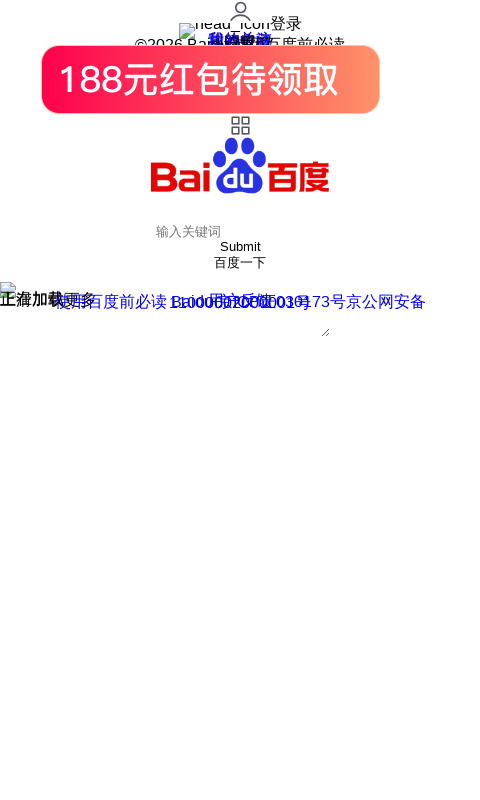

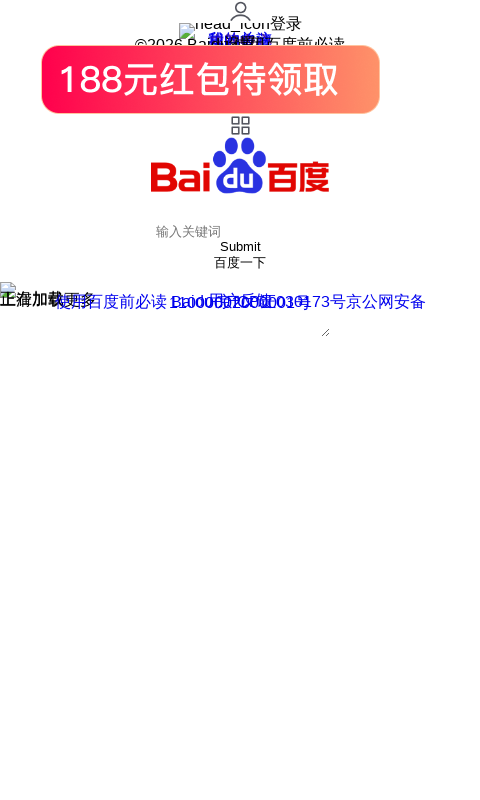